Tests login failure with valid username but invalid password

Starting URL: https://the-internet.herokuapp.com/login

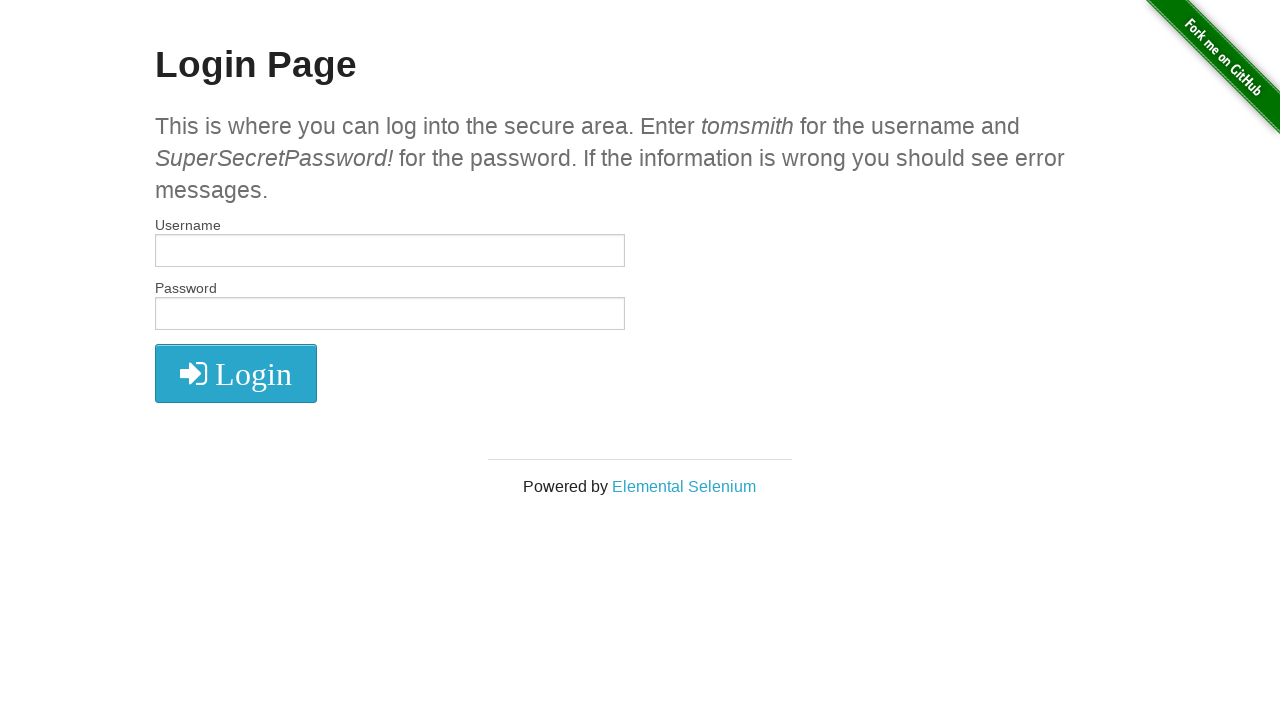

Clicked username field at (390, 251) on #username
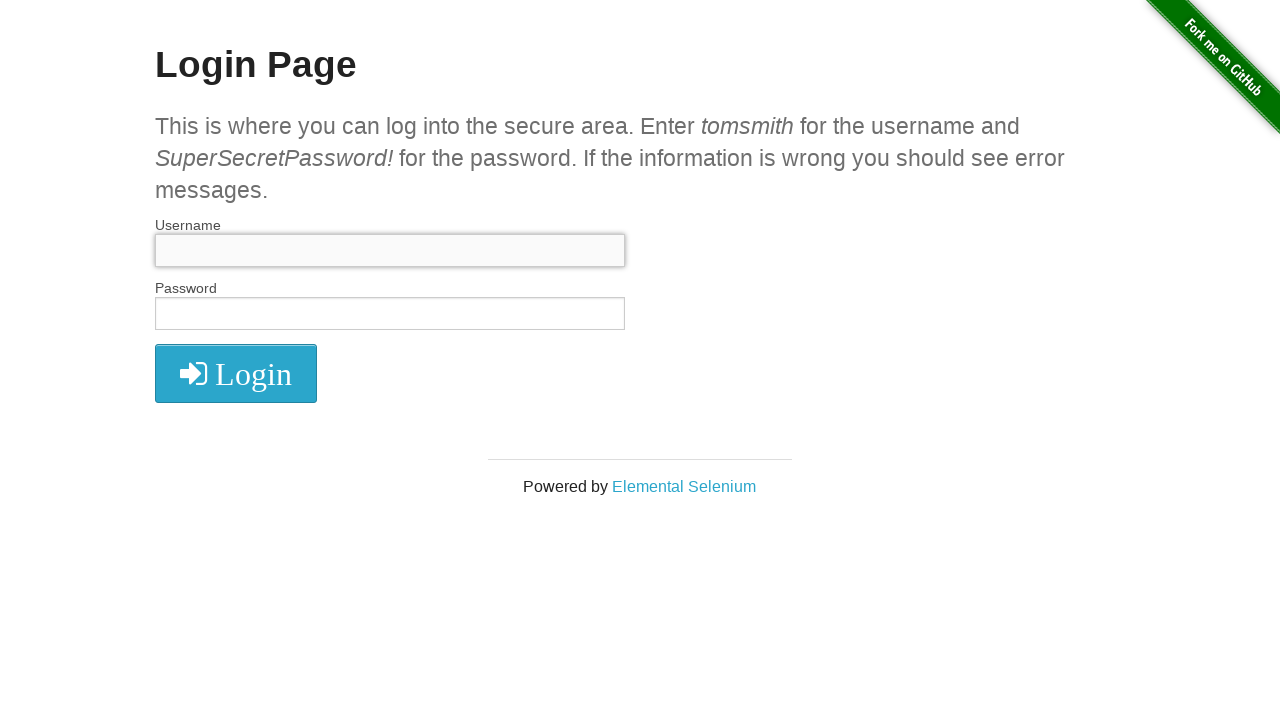

Filled username field with 'tomsmith' on #username
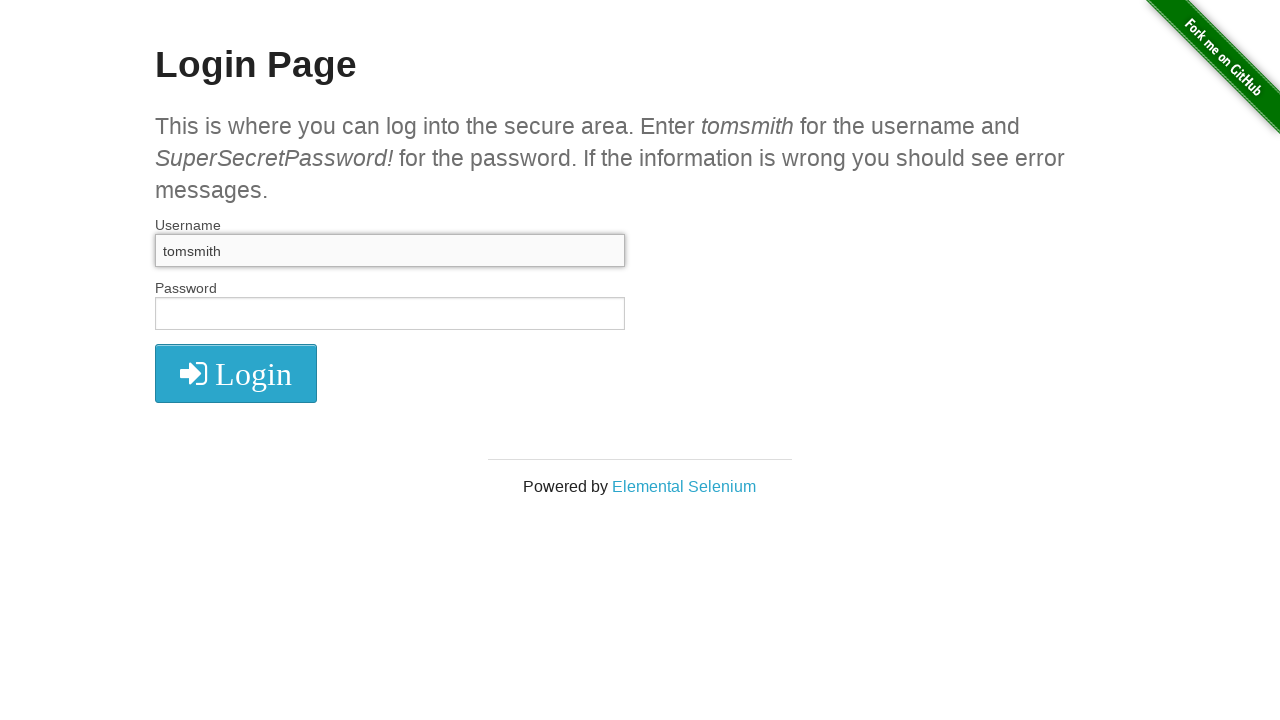

Clicked password field at (390, 314) on #password
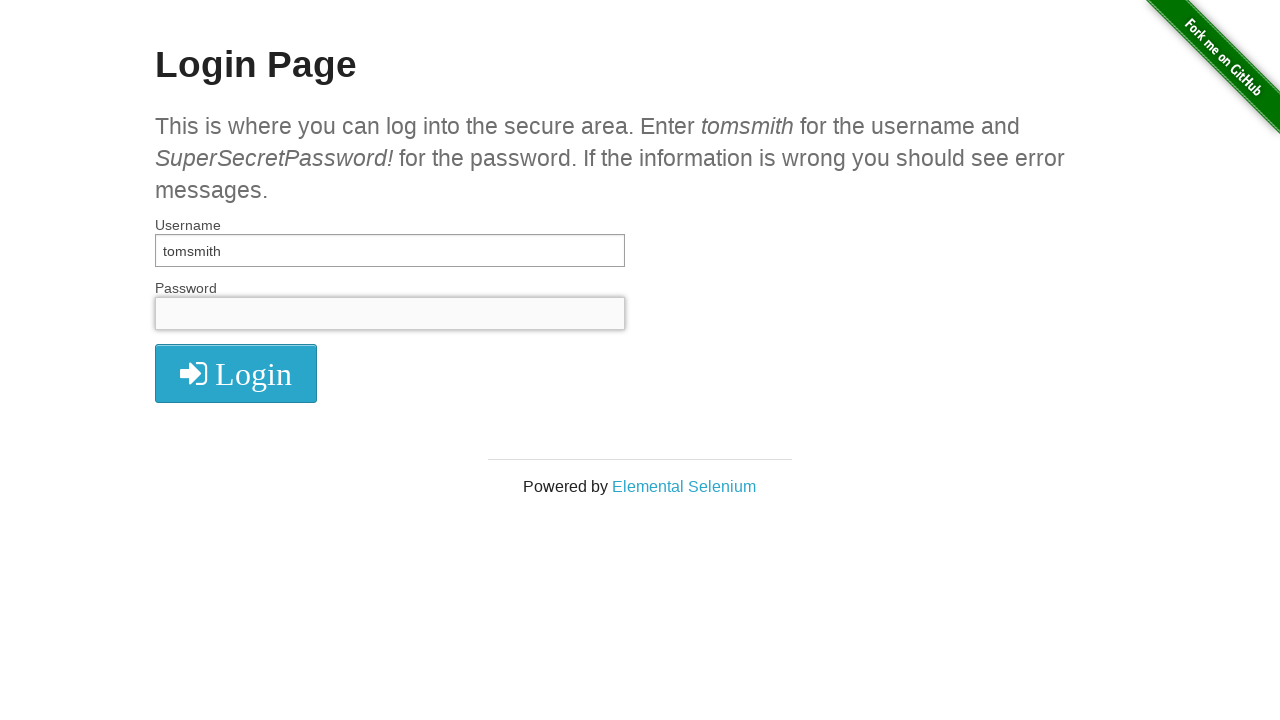

Filled password field with invalid password 'SuperSecretPassword!-old' on #password
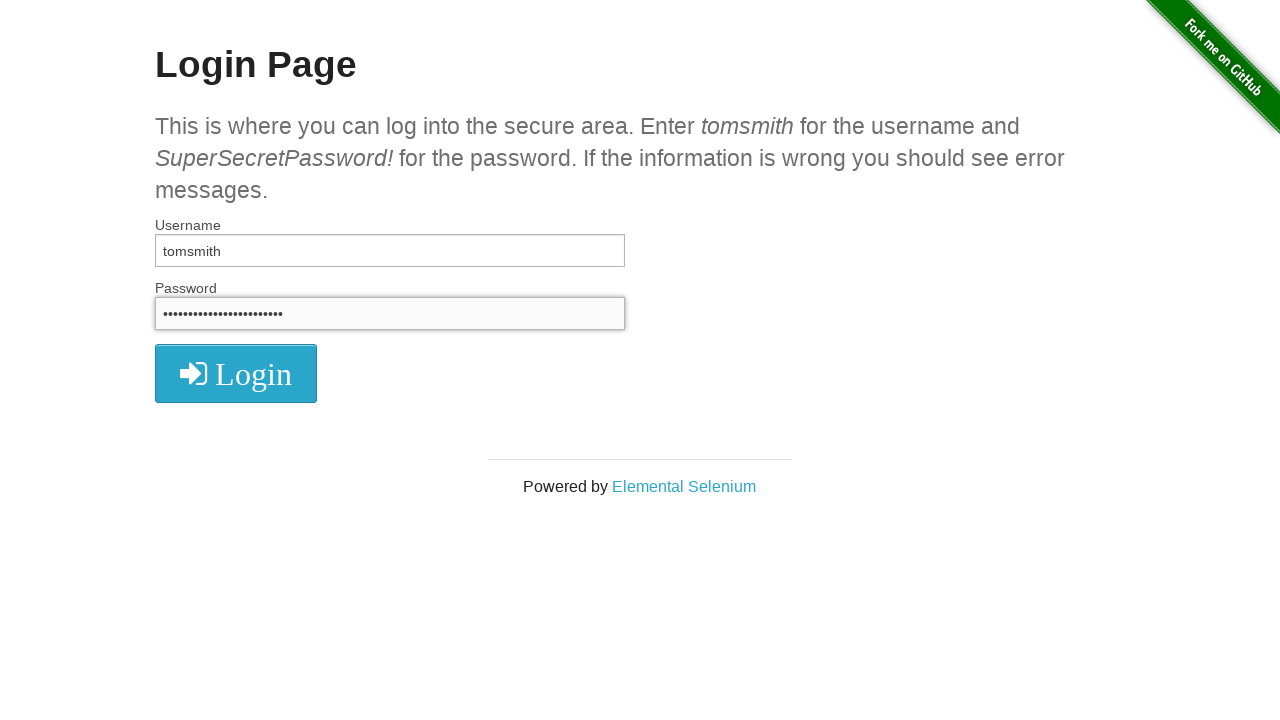

Clicked login button at (236, 373) on button[type='submit']
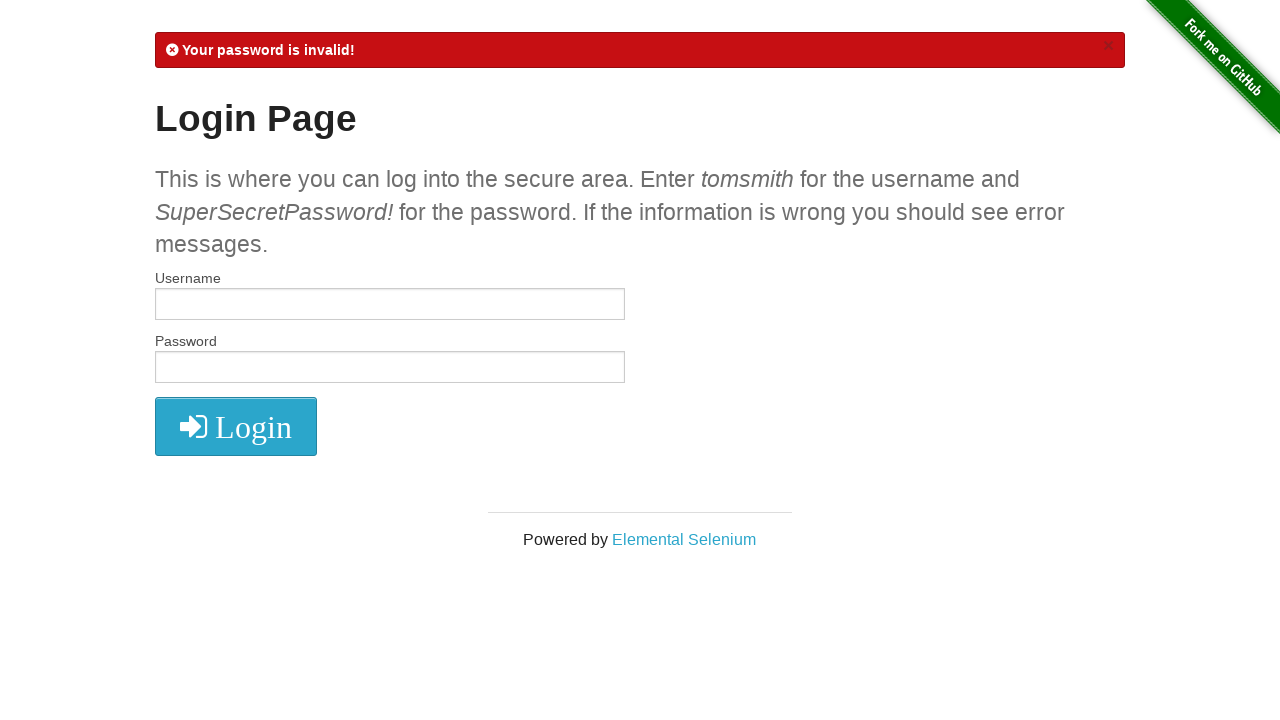

Login failure flash message appeared
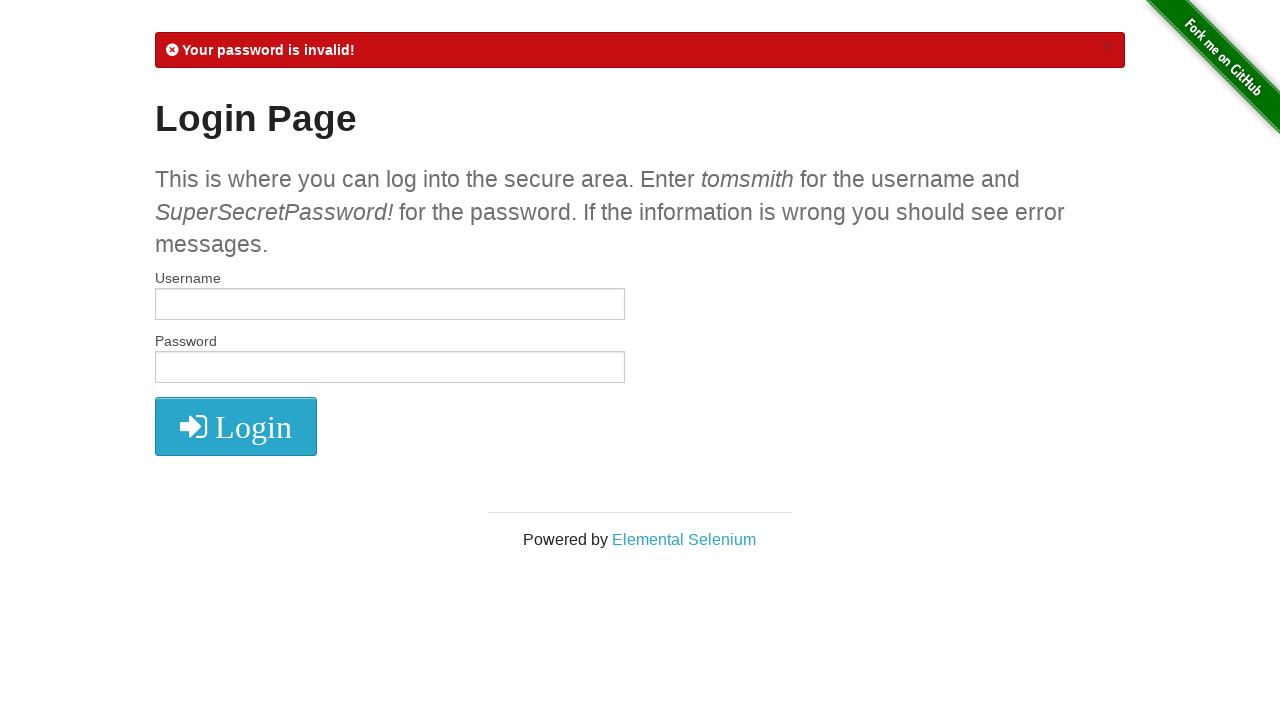

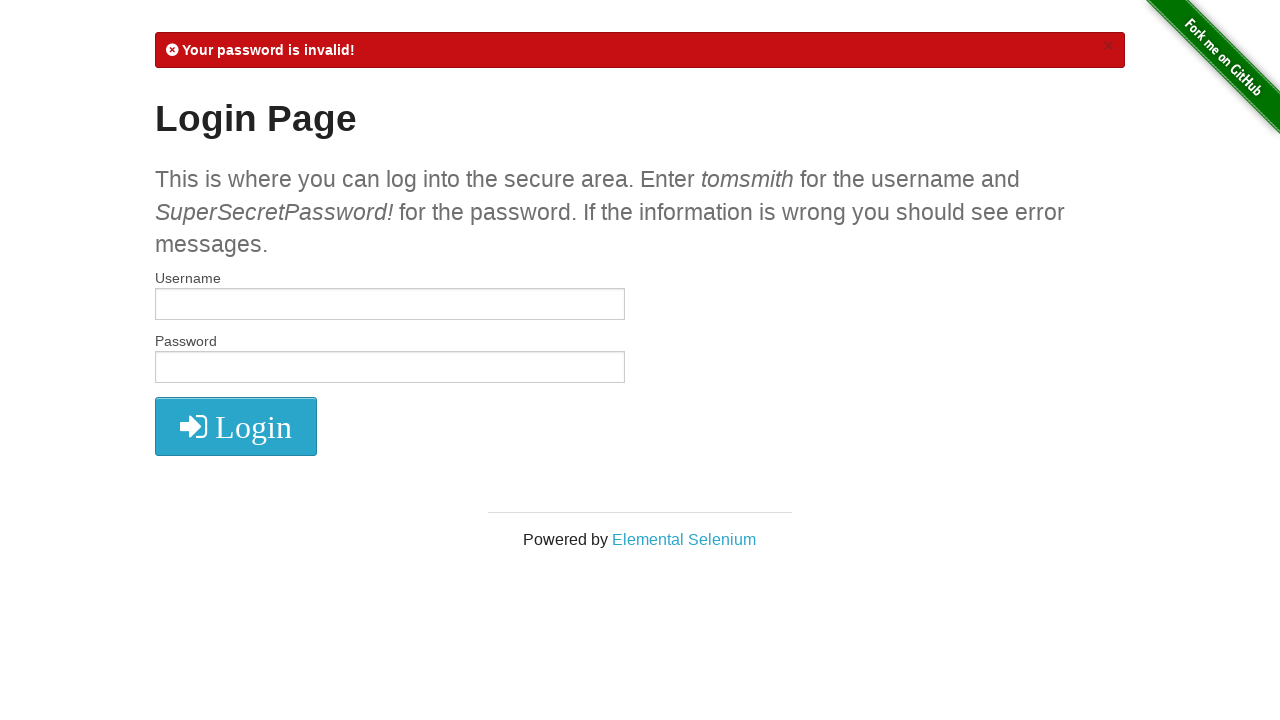